Tests loading images page by waiting for an award image element to become visible and verifying its presence

Starting URL: https://bonigarcia.dev/selenium-webdriver-java/loading-images.html

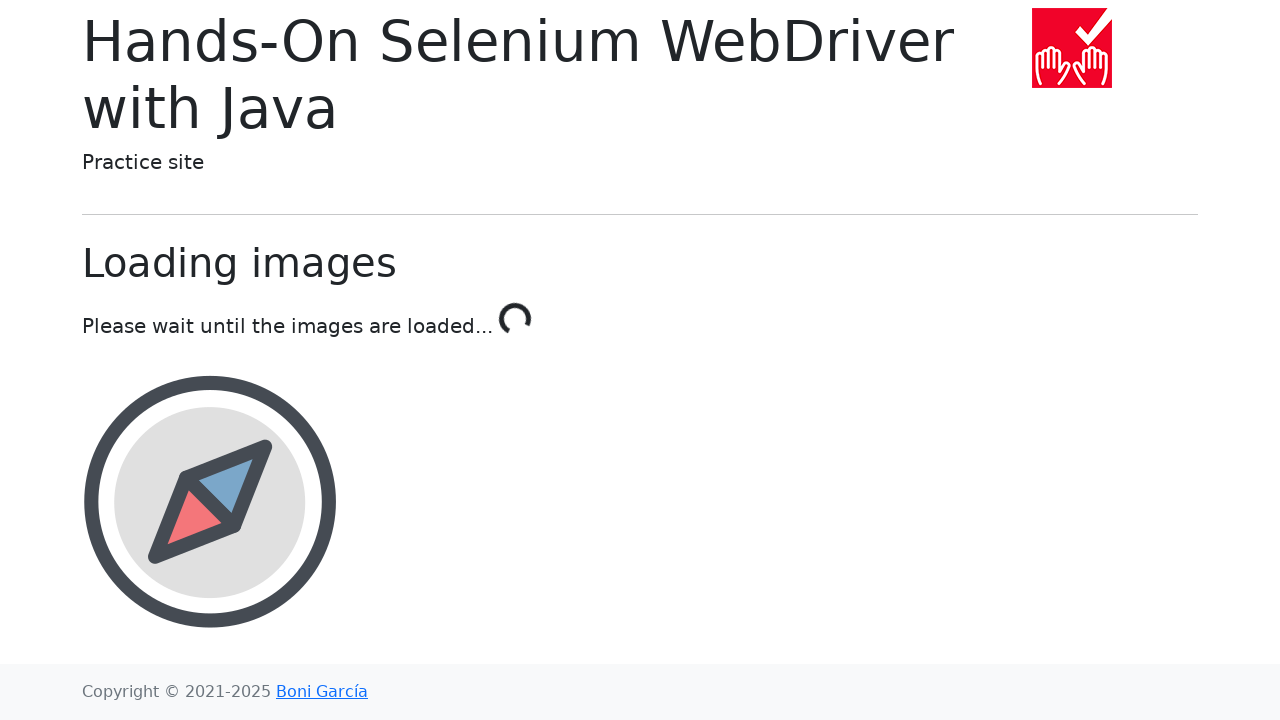

Waited for award image element to become visible
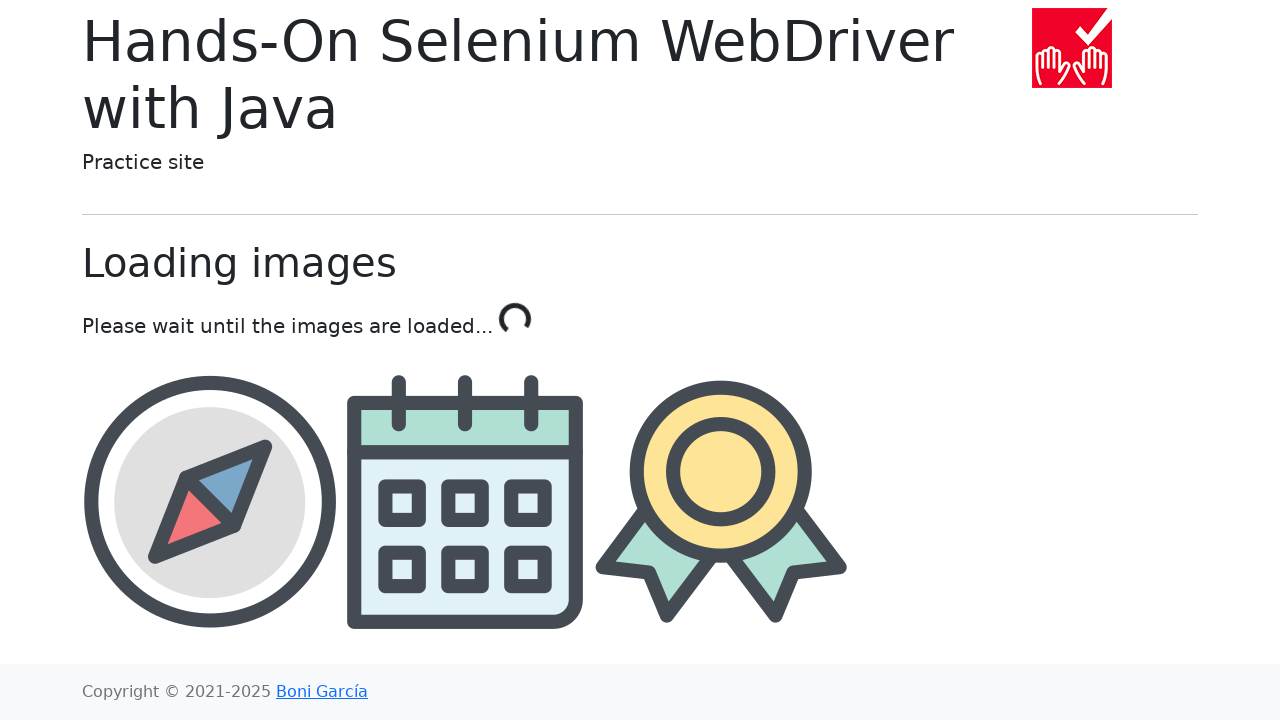

Located the award image element
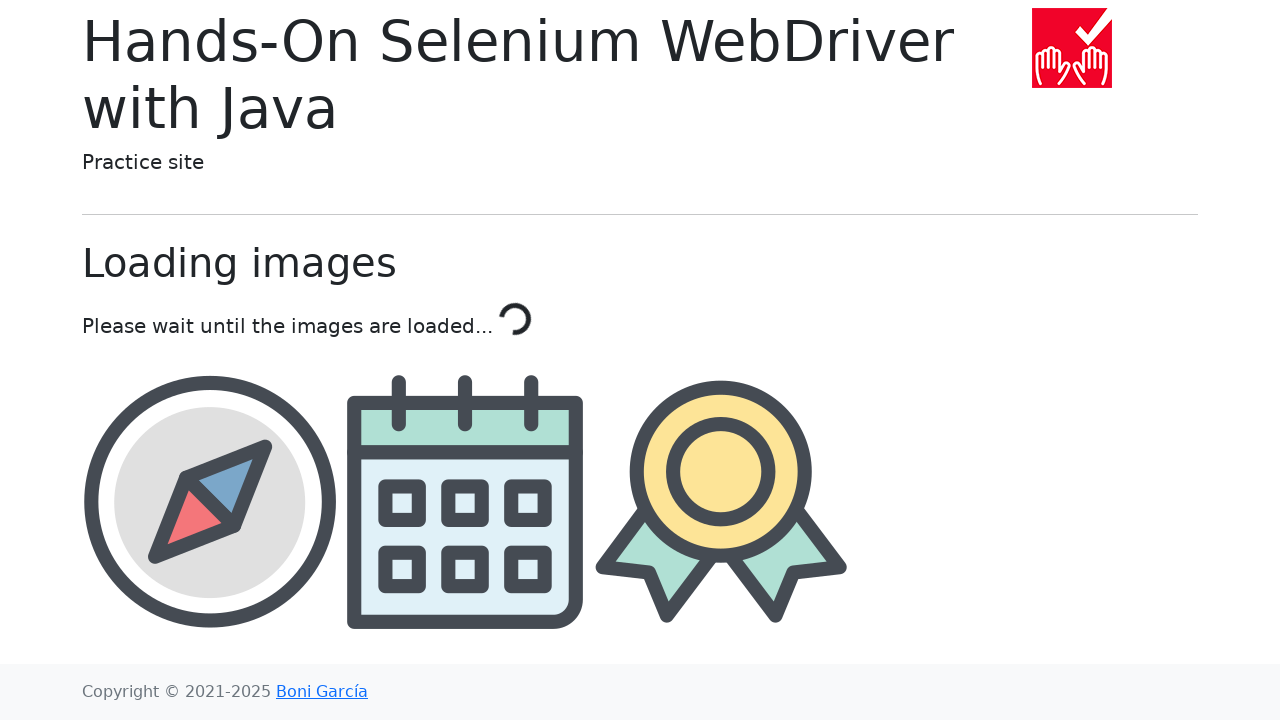

Retrieved src attribute from award image element
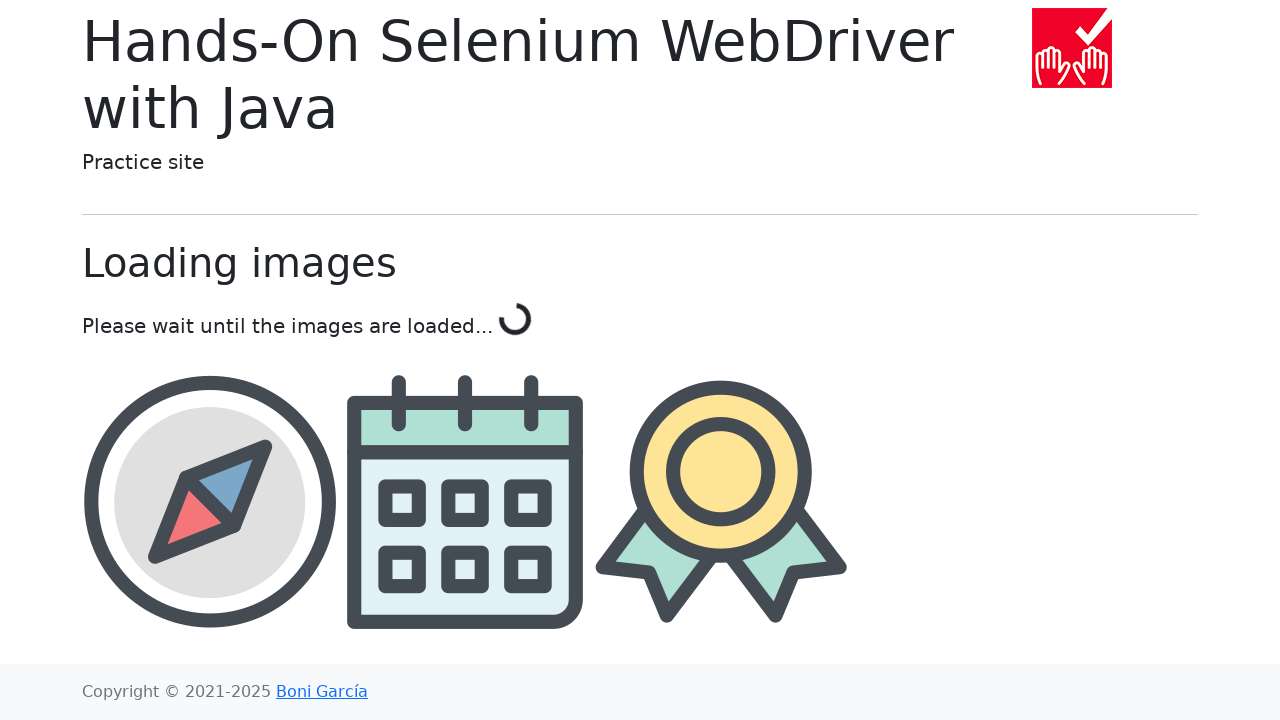

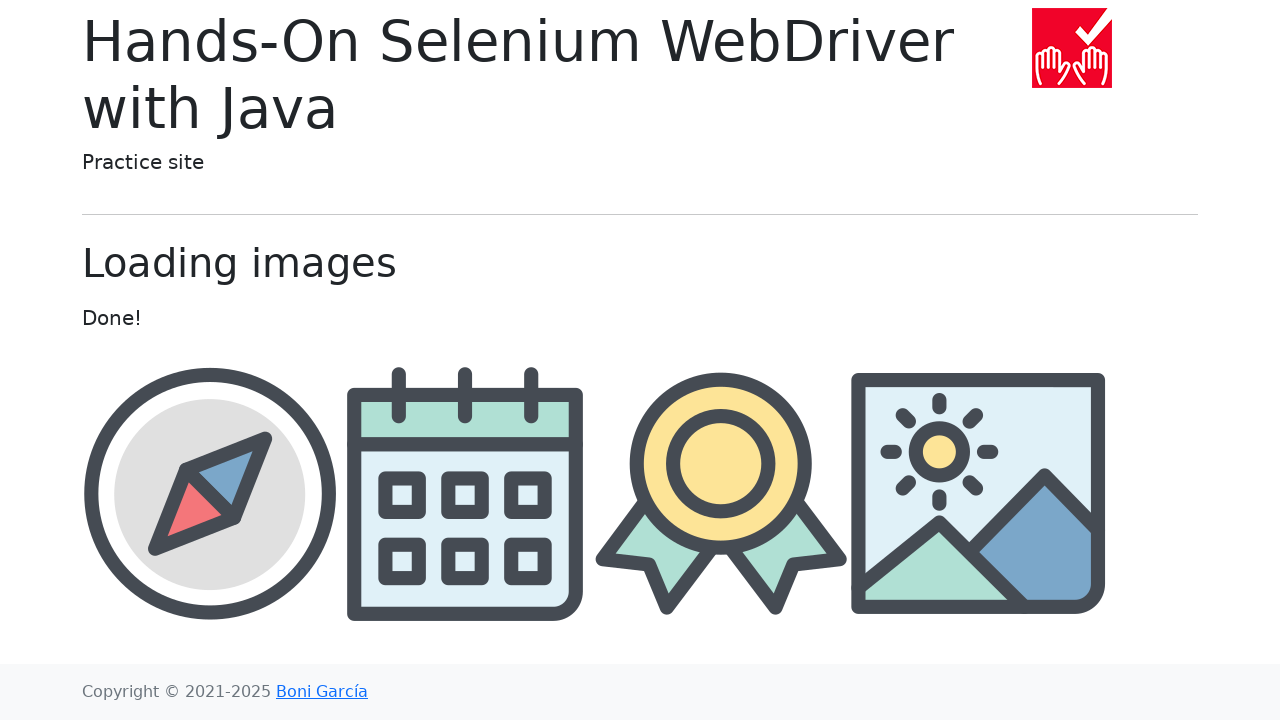